Tests tooltip functionality on the DemoQA tooltip demo page by hovering over the tooltip button and verifying the tooltip appears

Starting URL: https://demoqa.com/tool-tips/

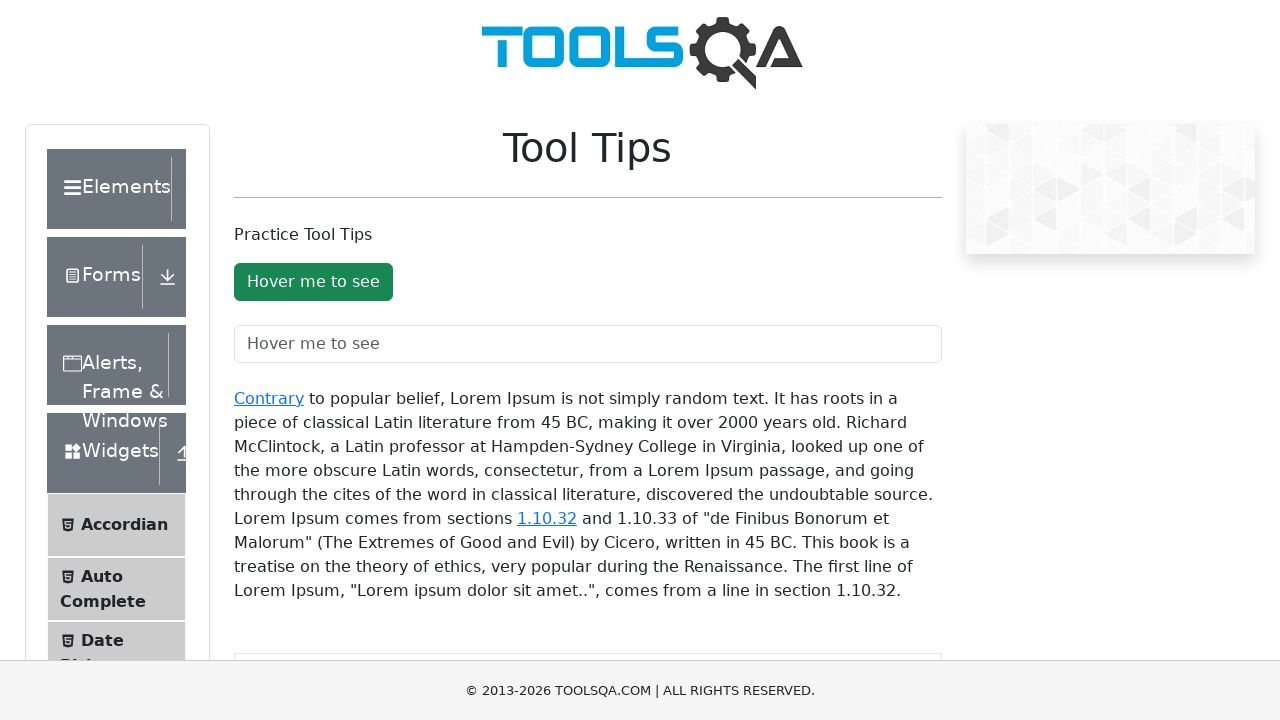

Hovered over tooltip button to trigger tooltip at (313, 282) on #toolTipButton
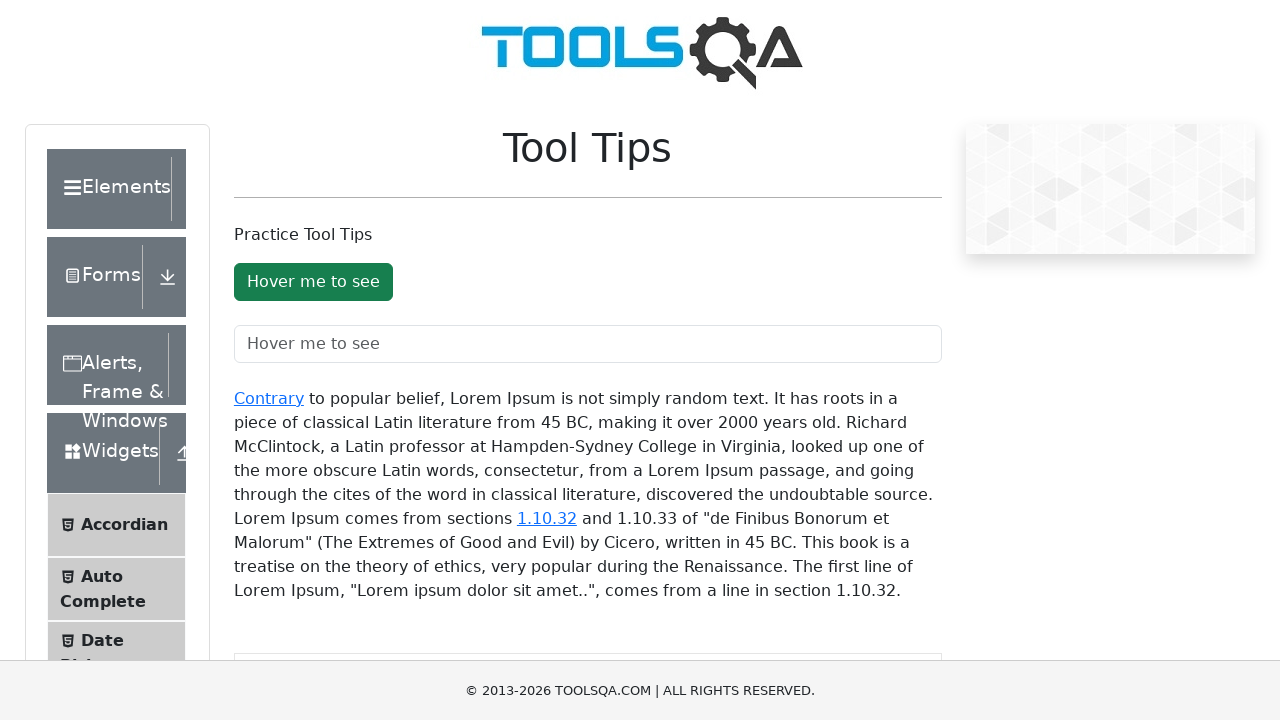

Tooltip appeared and is now visible
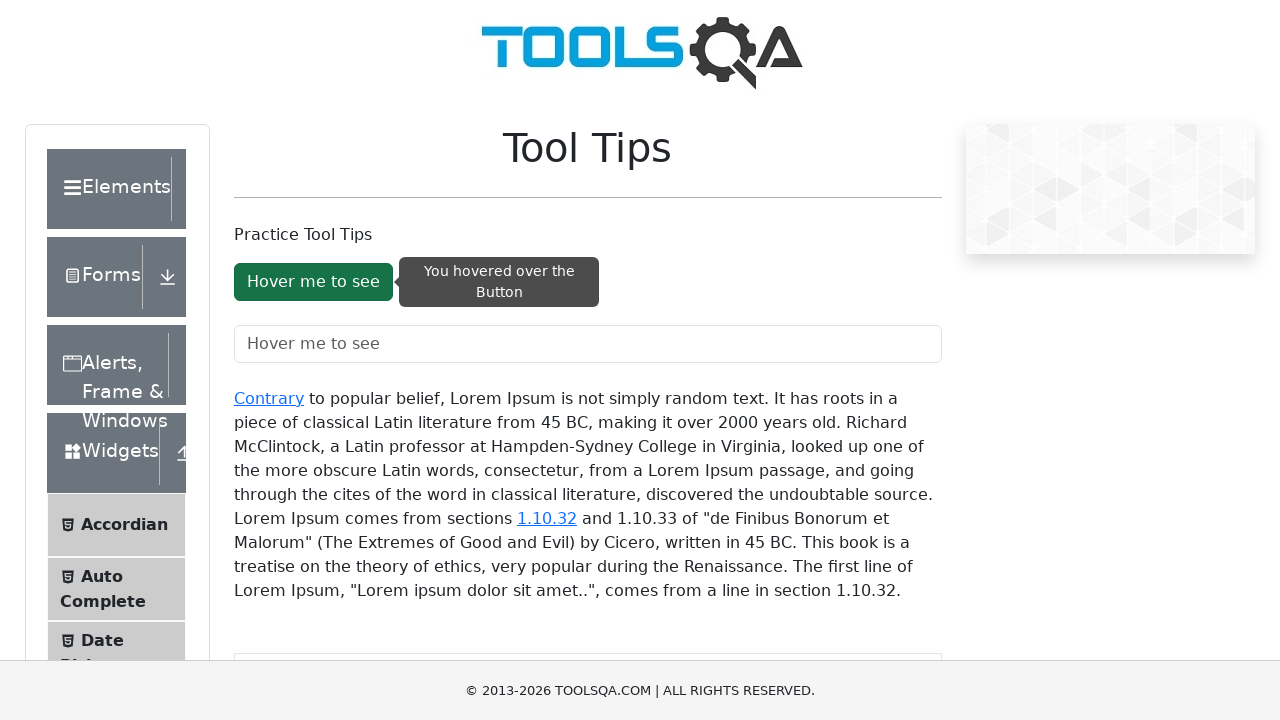

Clicked the tooltip button at (313, 282) on #toolTipButton
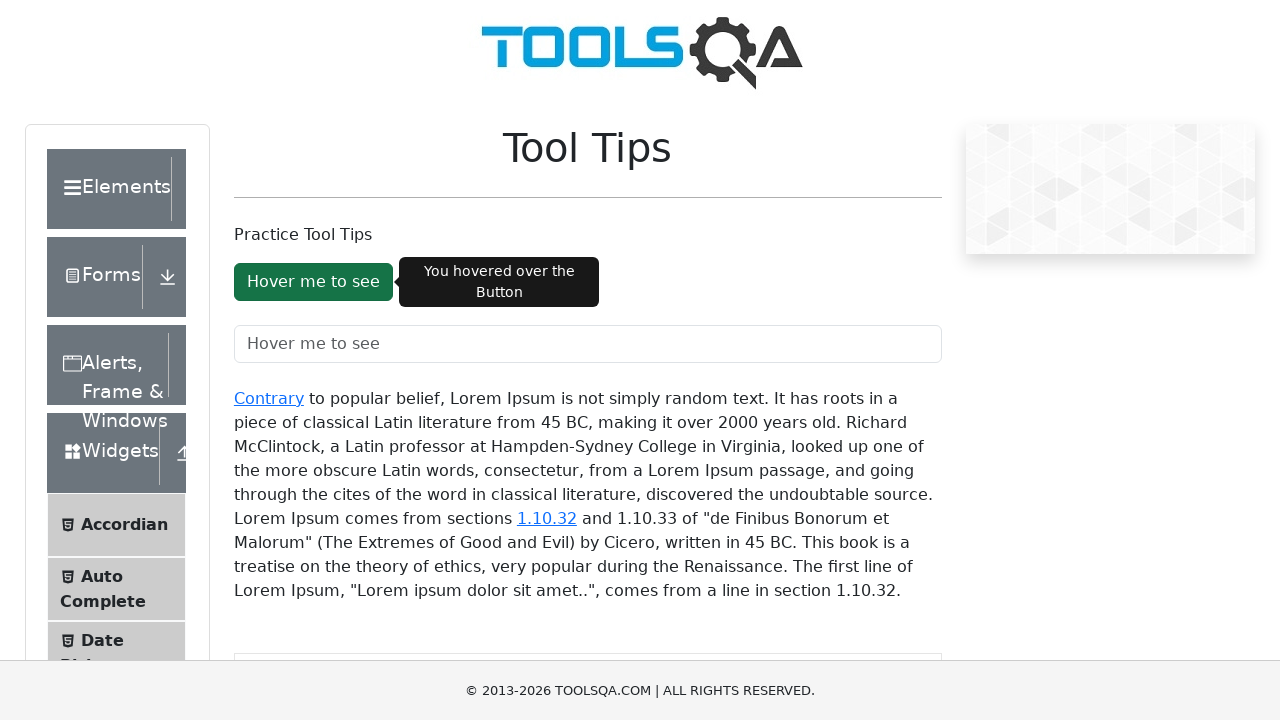

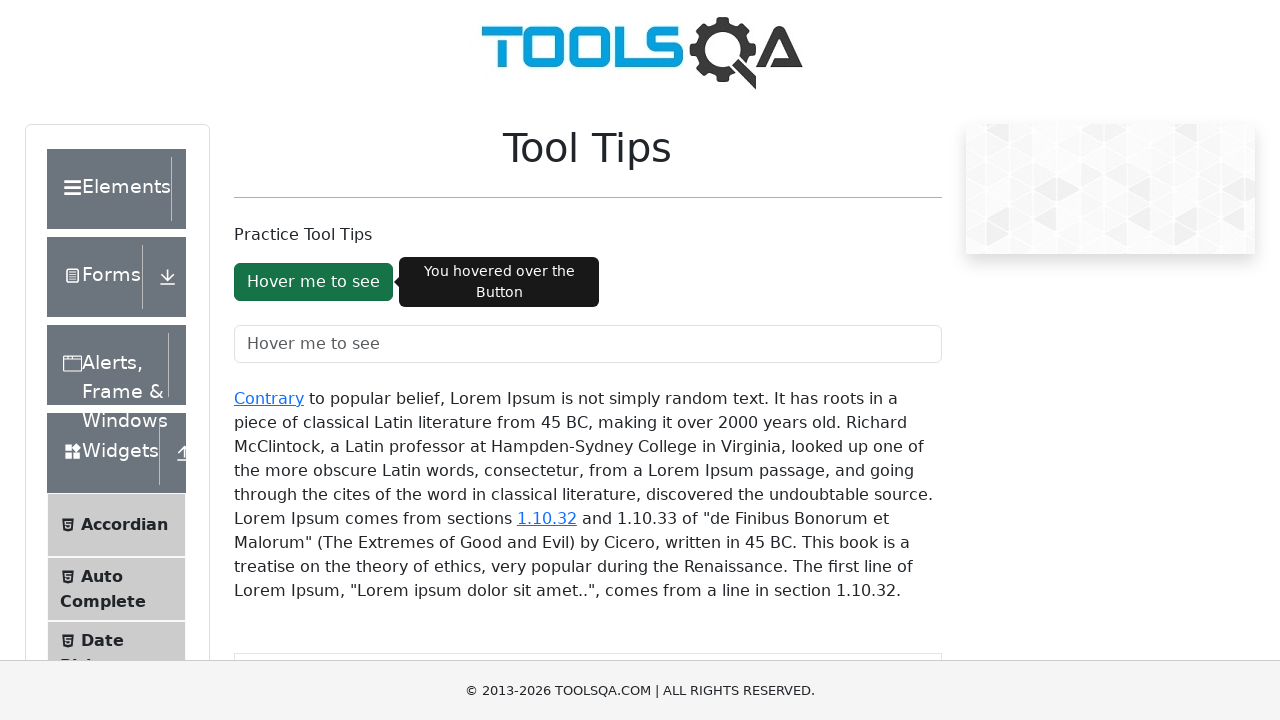